Tests e-commerce site search and add-to-cart functionality by searching for products containing "ca", verifying results count, and adding specific items to cart

Starting URL: https://rahulshettyacademy.com/seleniumPractise/#/

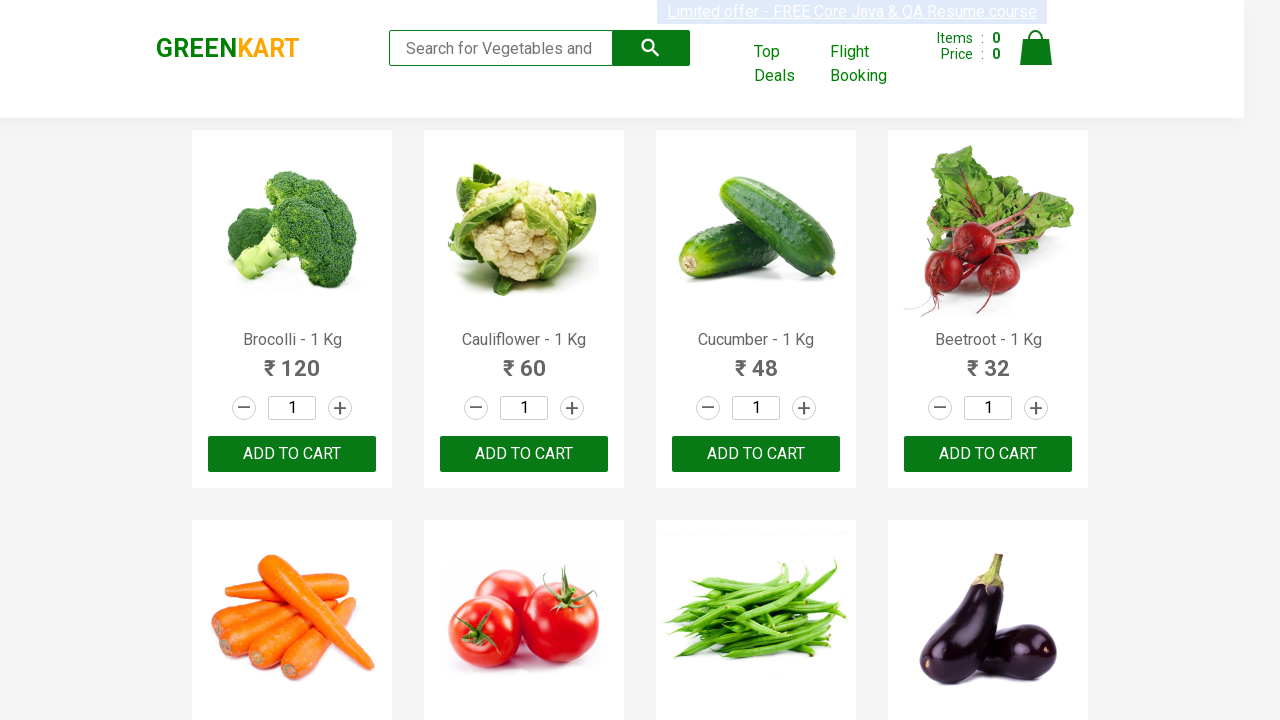

Filled search field with 'ca' on .search-keyword
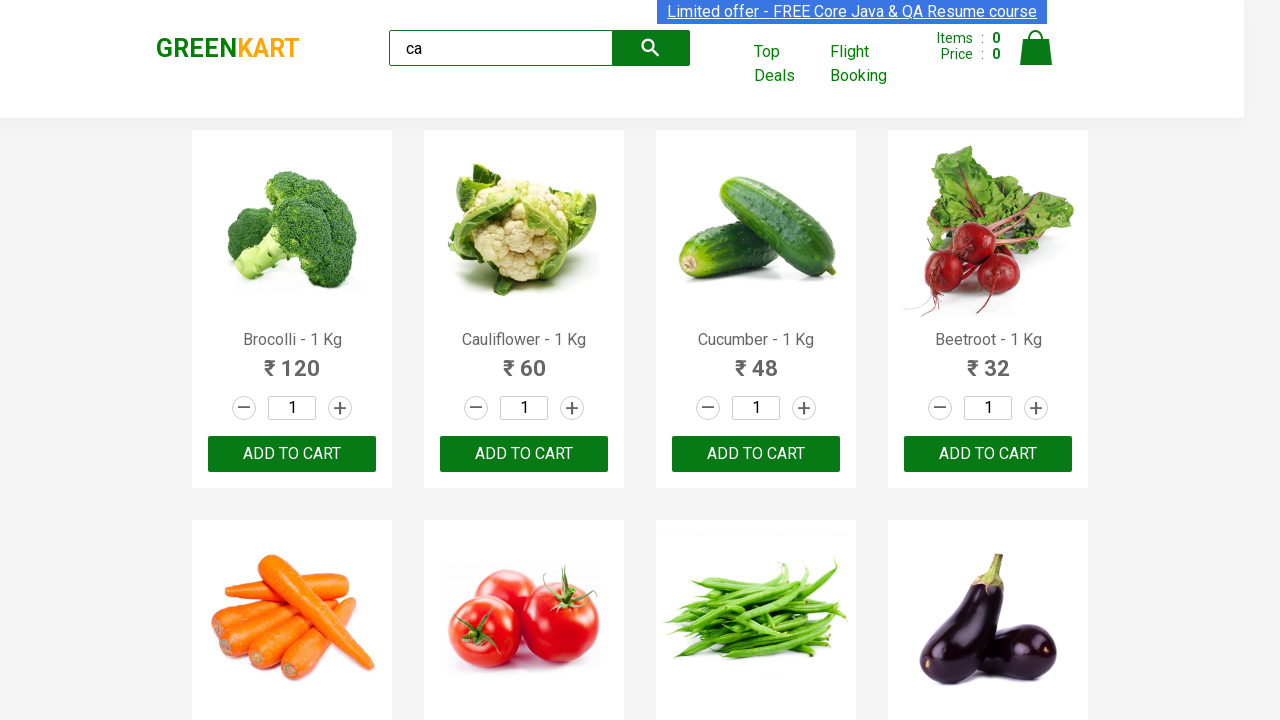

Waited 2 seconds for products to filter
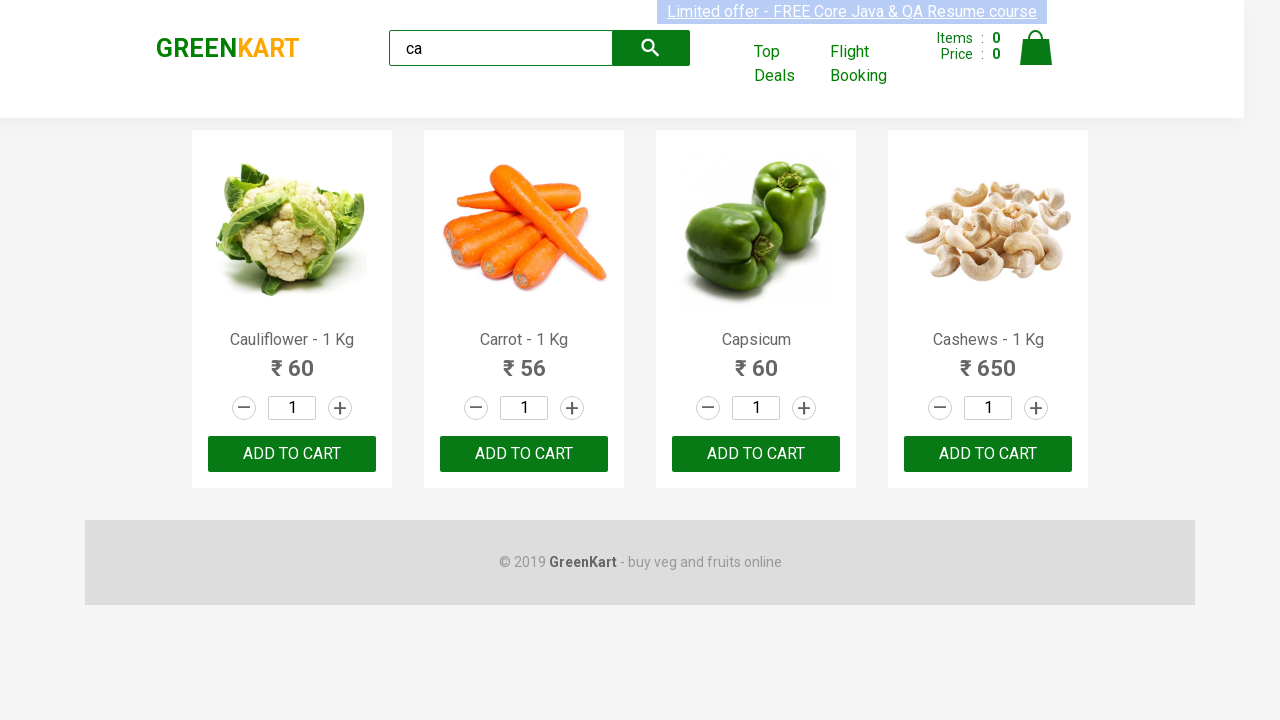

Verified that products are visible after filtering
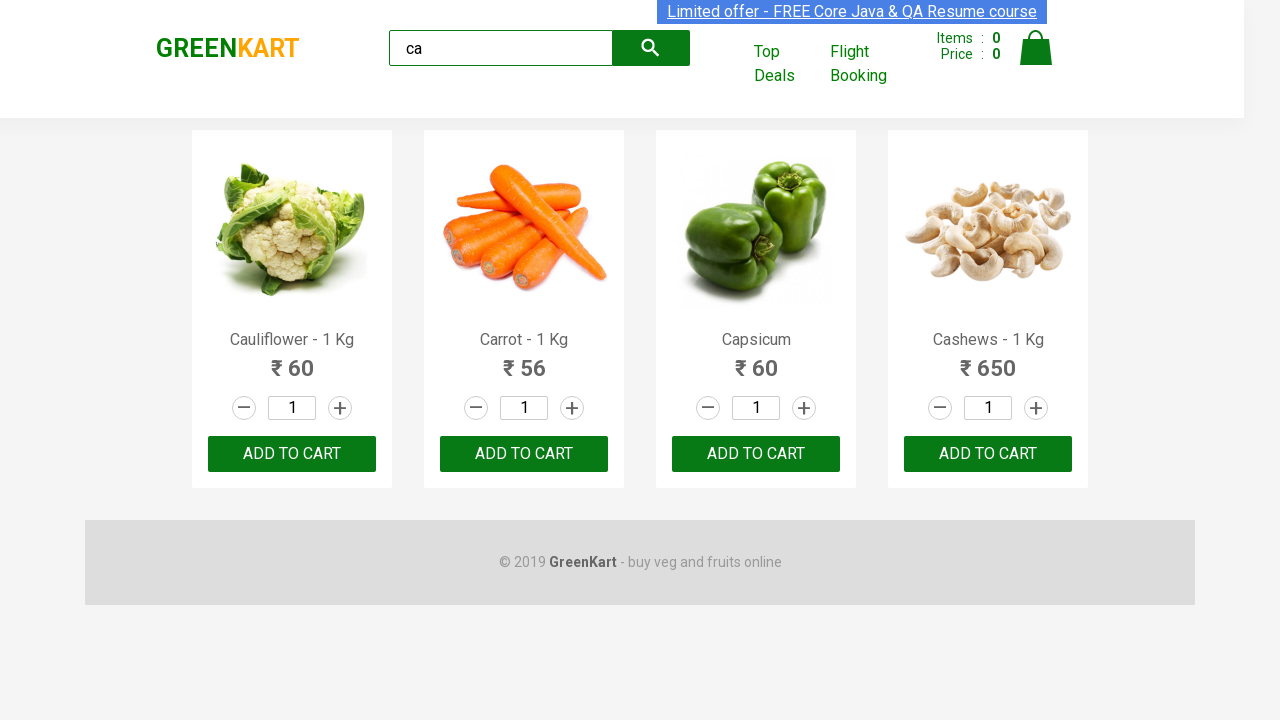

Clicked ADD TO CART button for 3rd visible product at (756, 454) on :nth-child(3) > .product-action > button
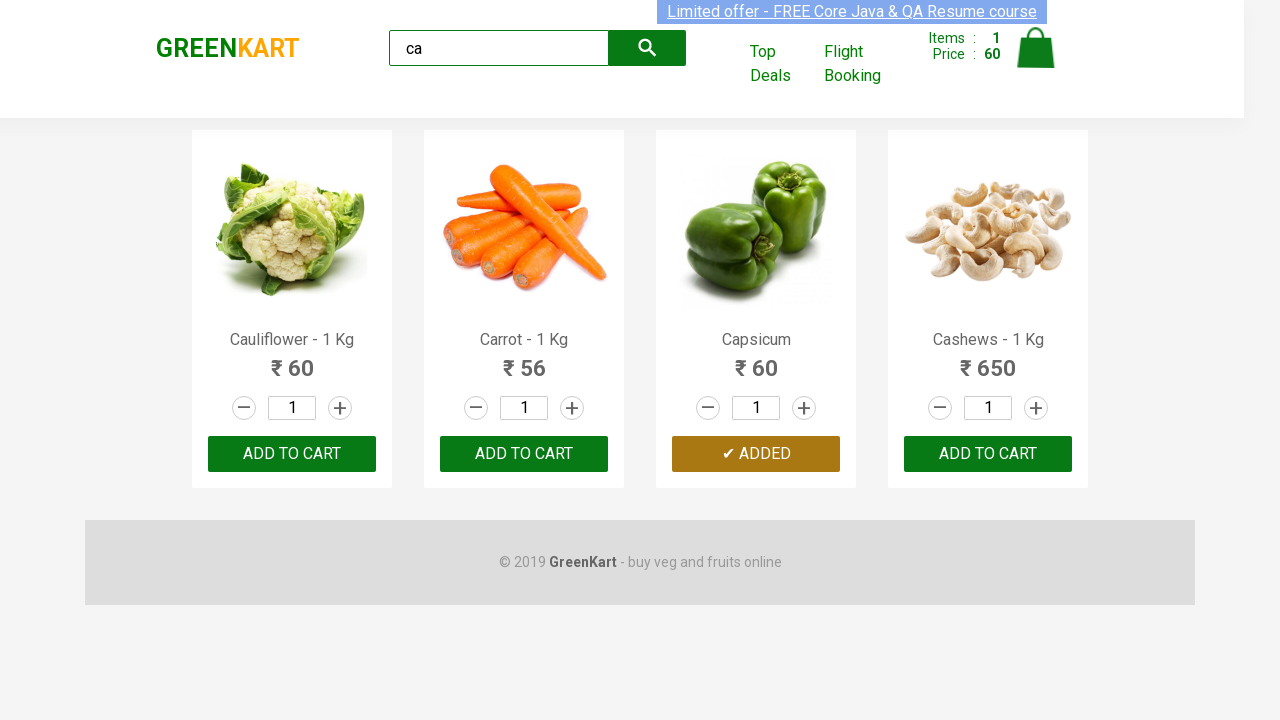

Clicked ADD TO CART for the 3rd product using alternate method at (756, 454) on .product >> nth=2 >> internal:text="ADD TO CART"i
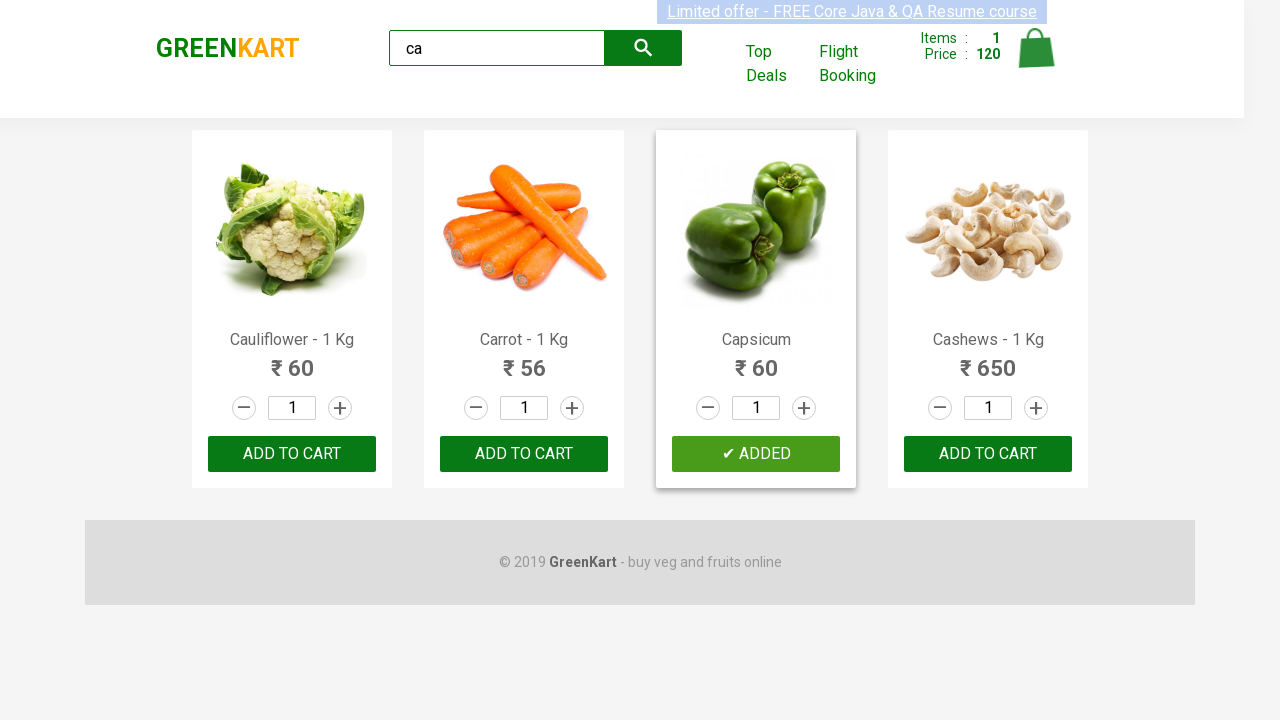

Retrieved all product elements from the page
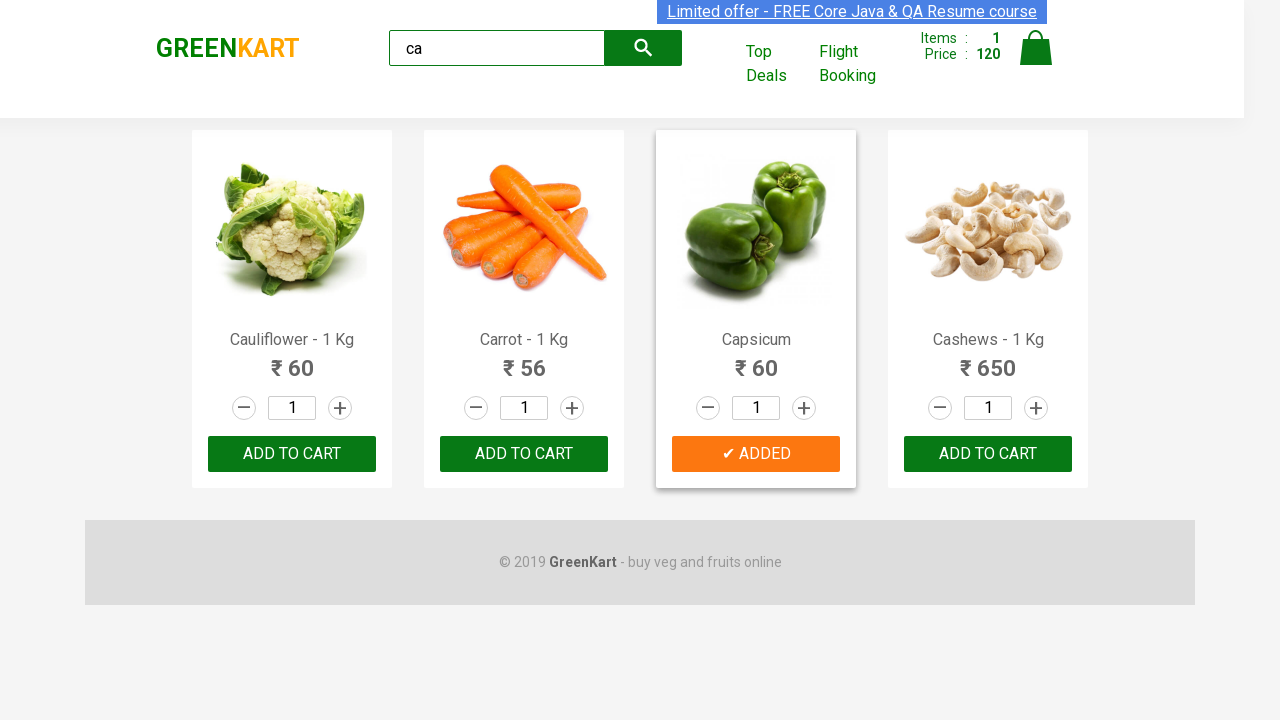

Retrieved product name: Cauliflower - 1 Kg
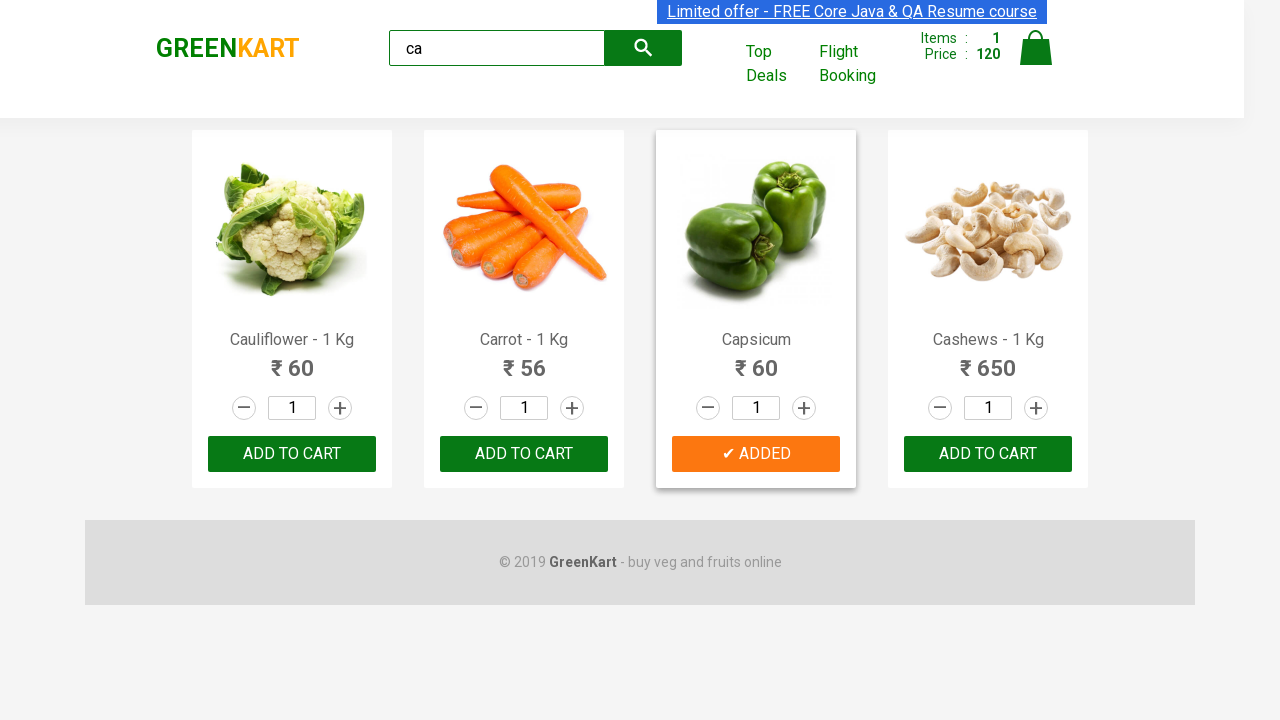

Retrieved product name: Carrot - 1 Kg
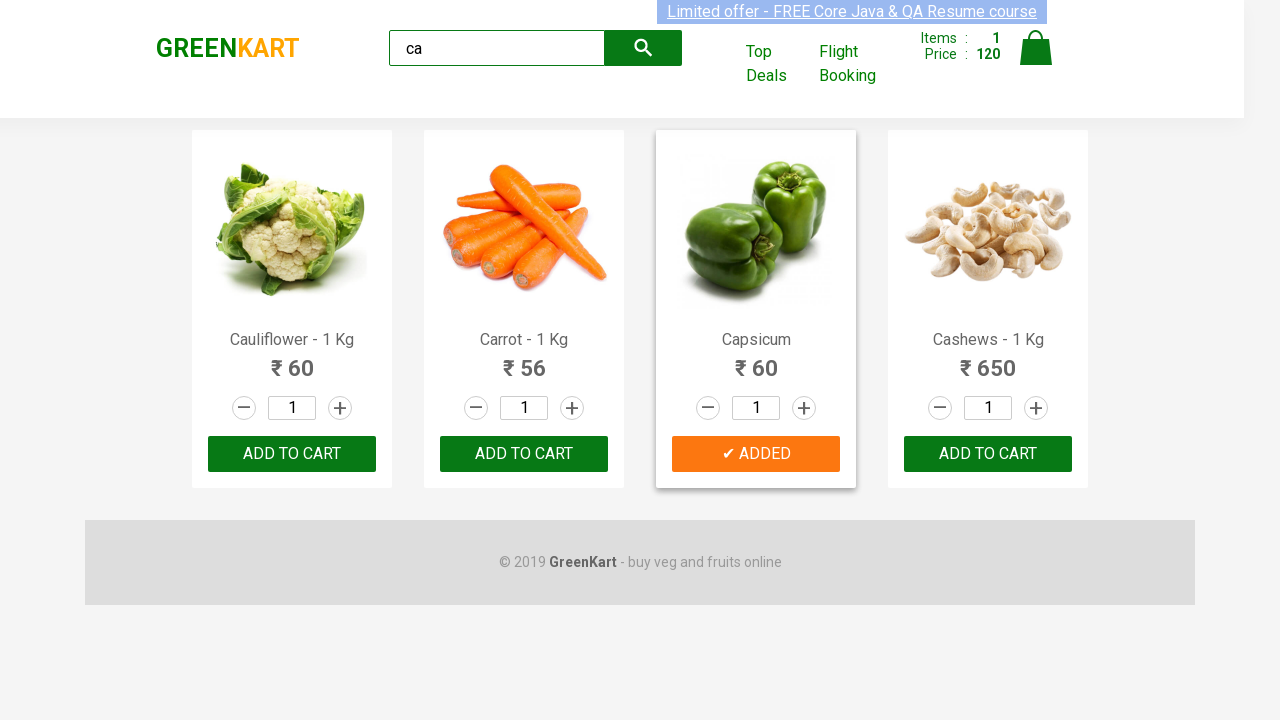

Retrieved product name: Capsicum
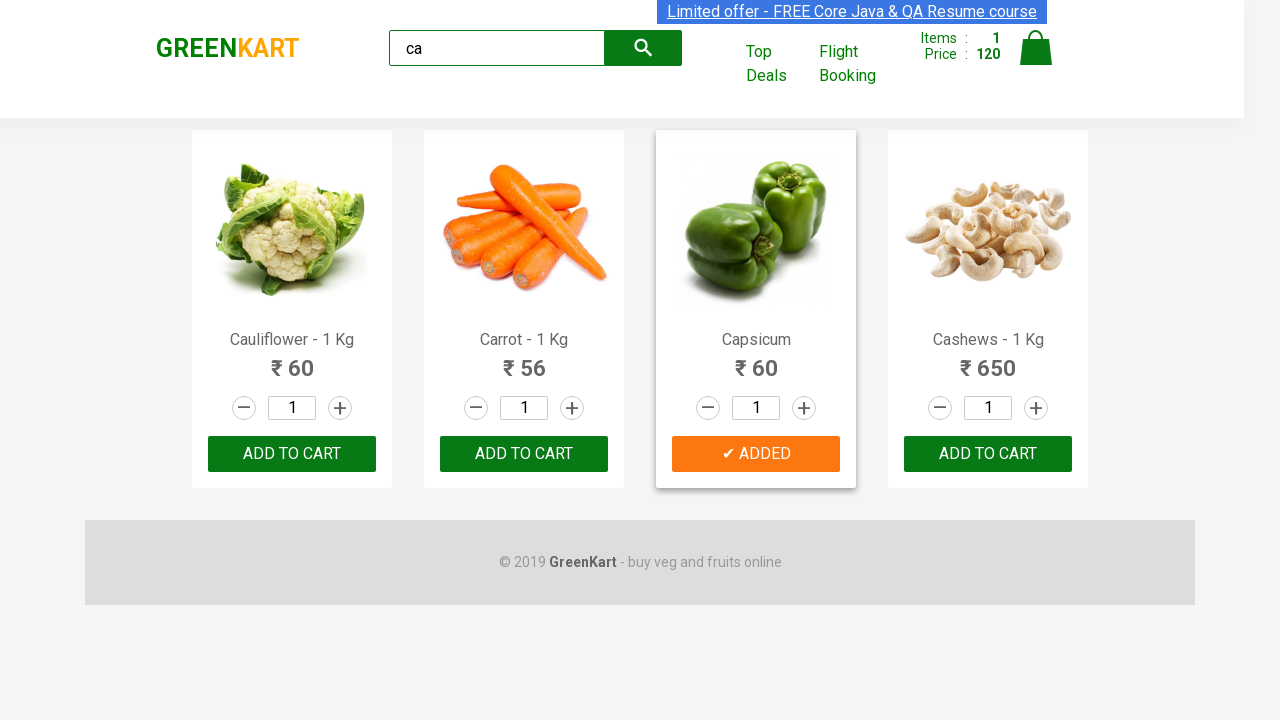

Retrieved product name: Cashews - 1 Kg
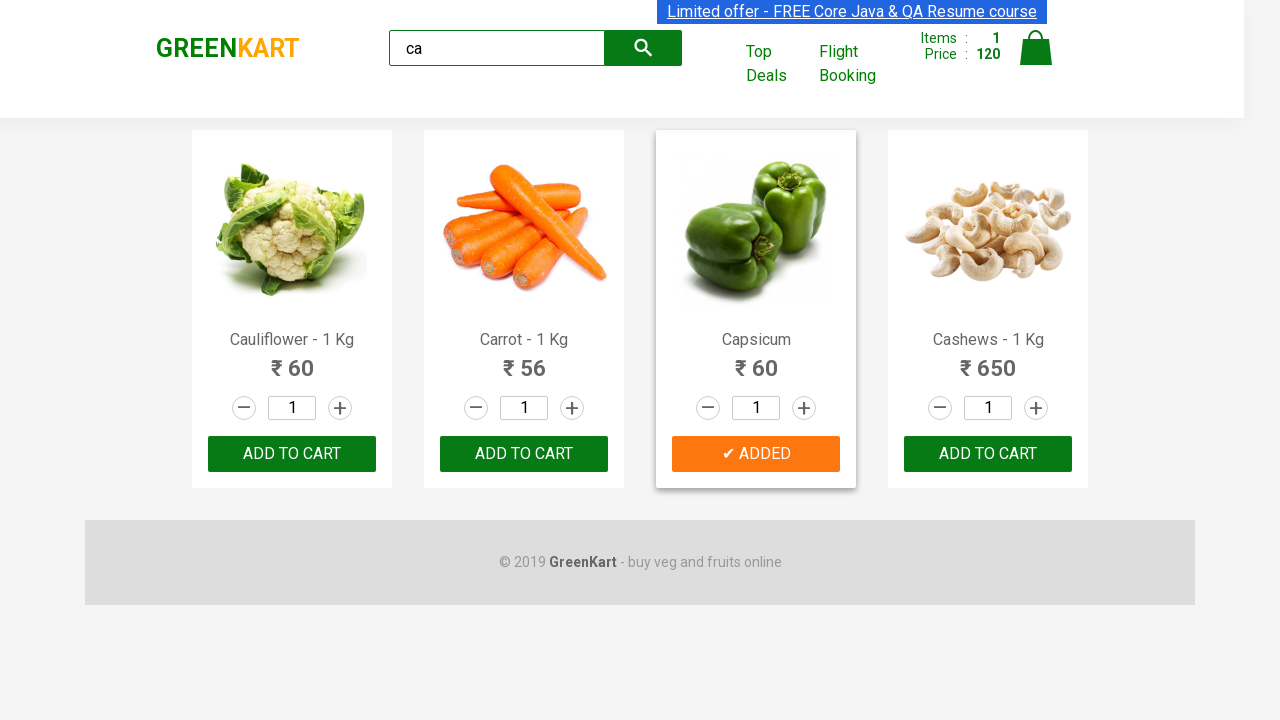

Found Cashews product and clicked ADD TO CART button at (988, 454) on .product >> nth=3 >> button
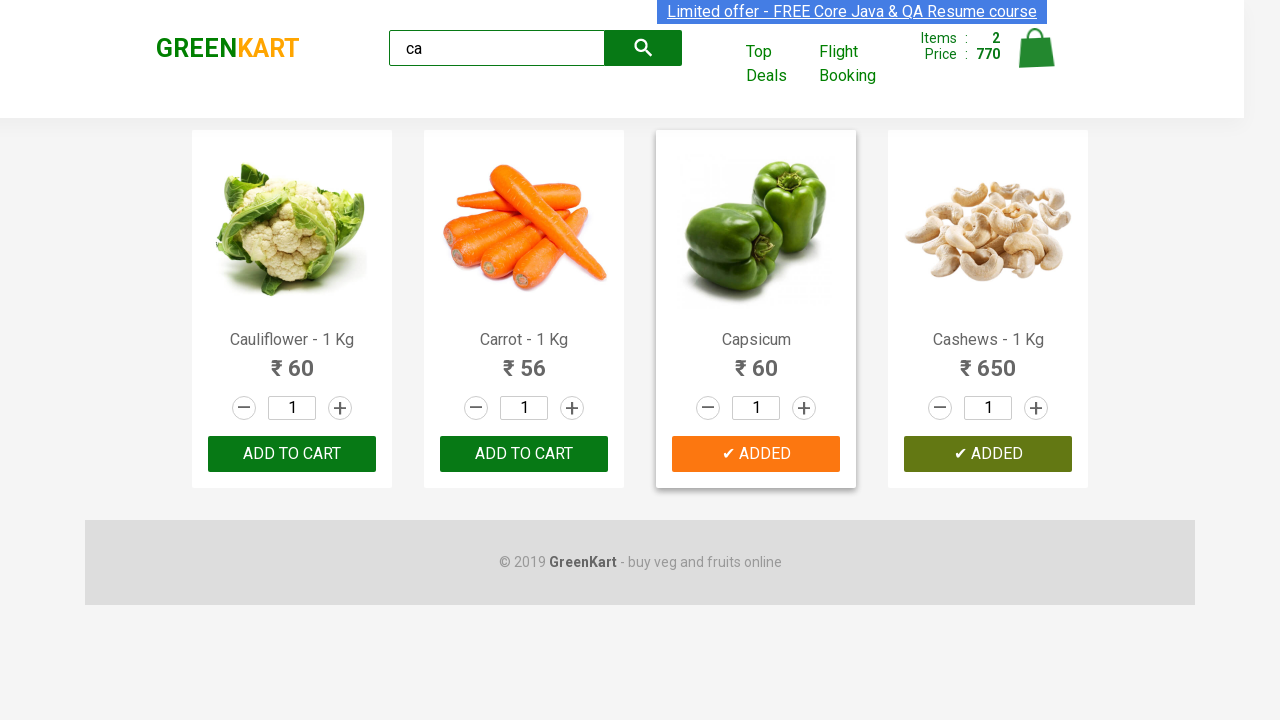

Verified brand text is 'GREENKART'
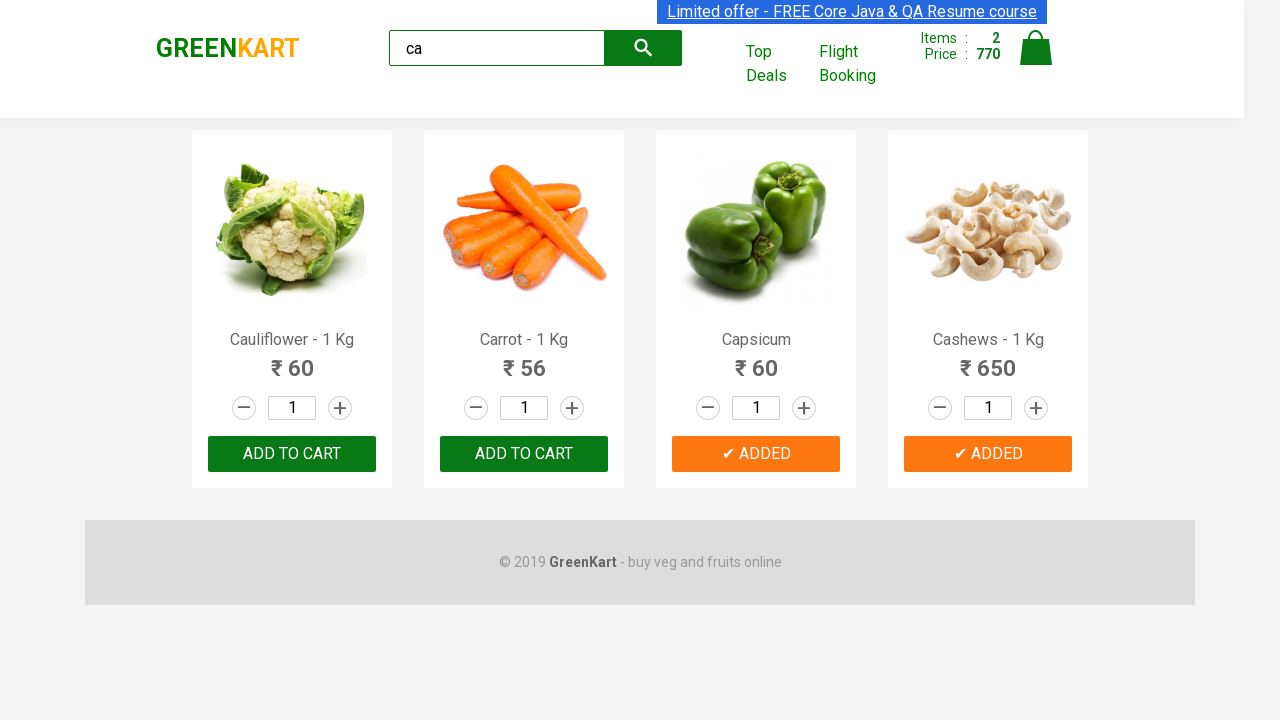

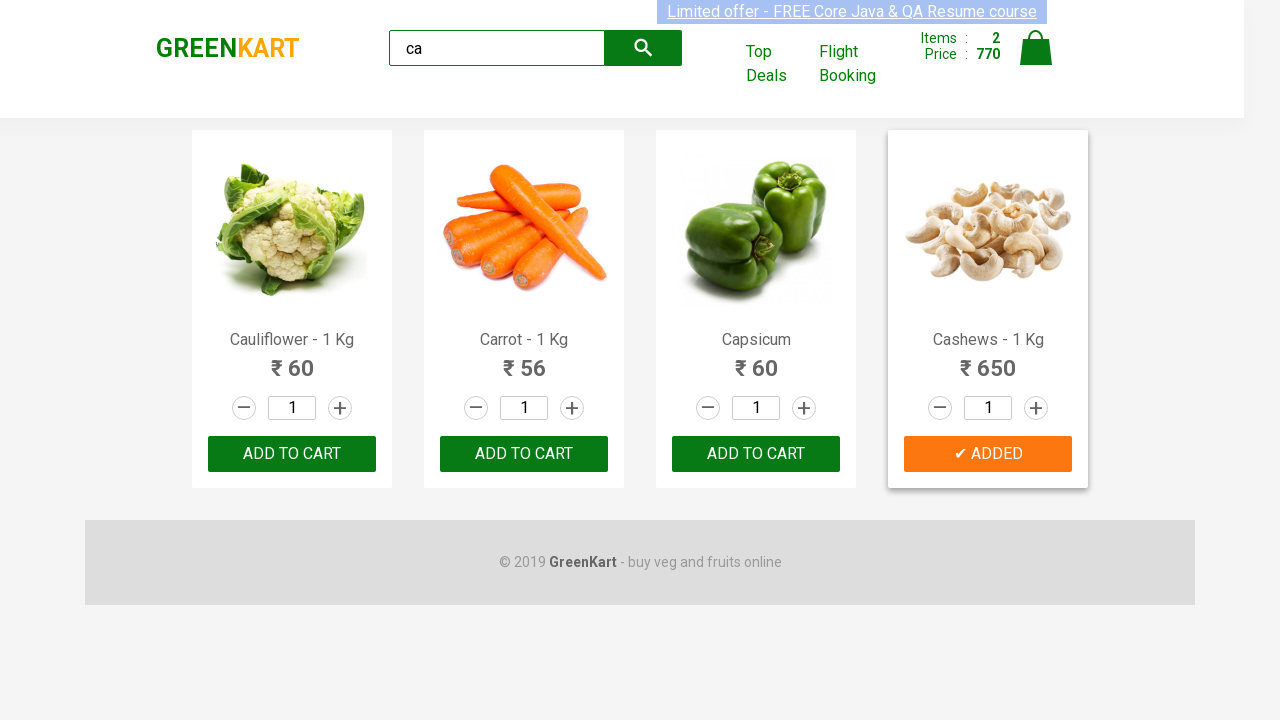